Uses Google Translate to translate a word from one language to another by filling the text area and waiting for the translation result

Starting URL: https://translate.google.co.uz/?hl=uz&sl=en&tl=ru&op=translate

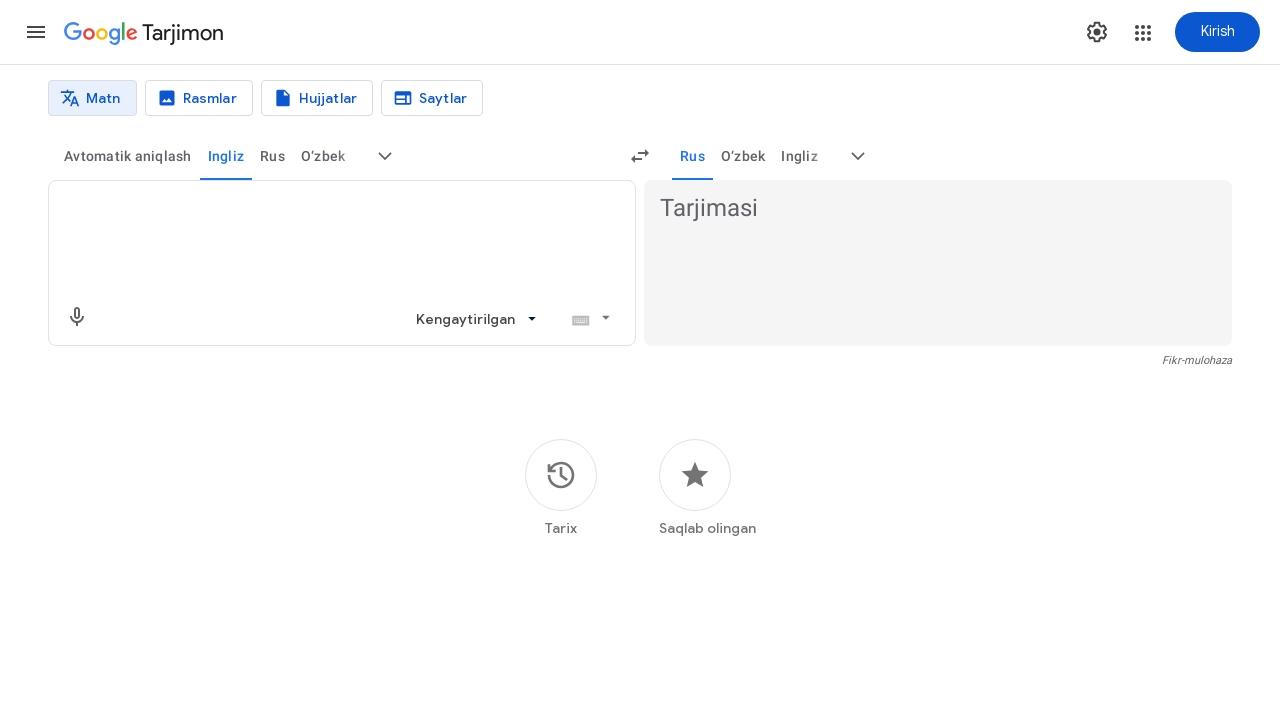

Filled textarea with 'hello world' to translate from English to Russian on textarea
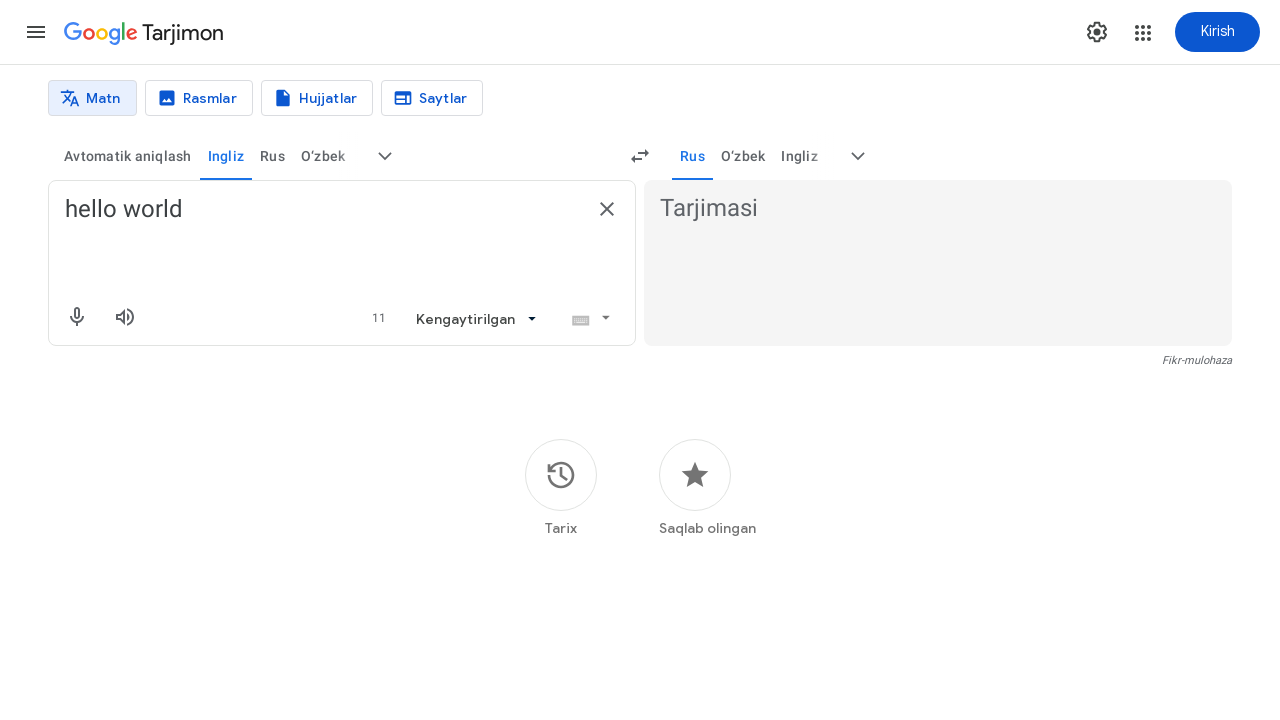

Translation result appeared on the page
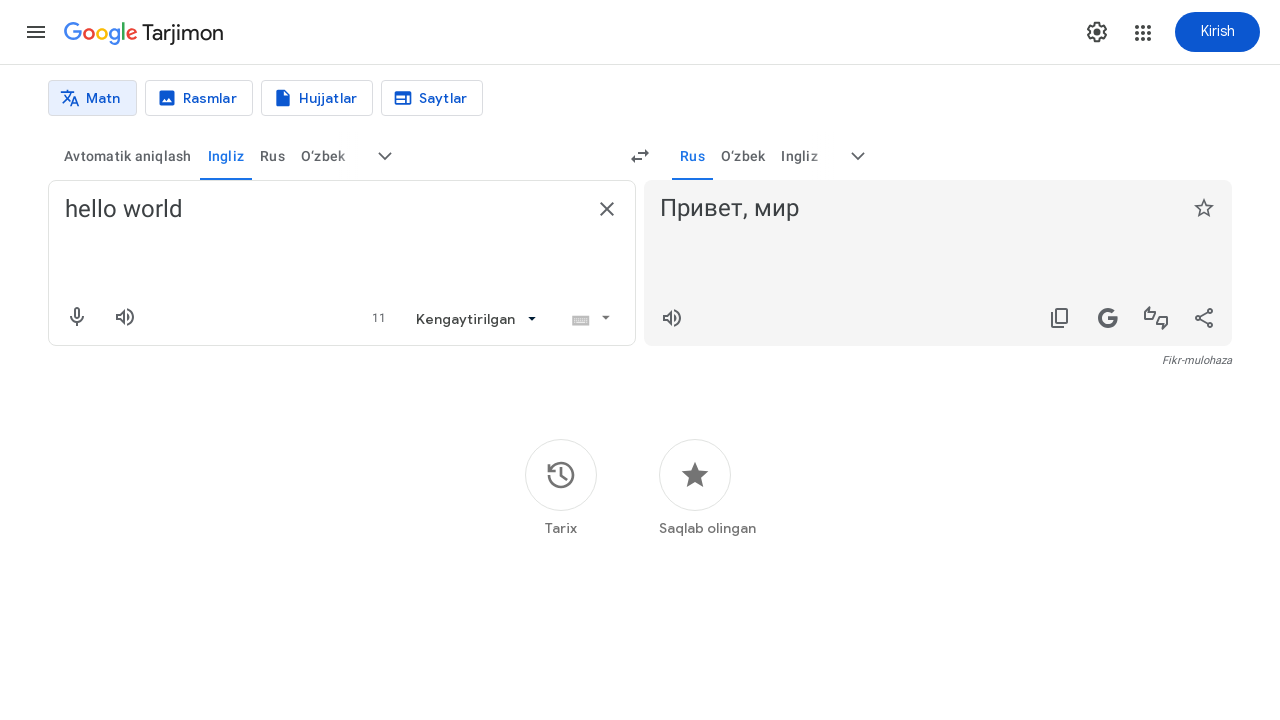

Retrieved translated text: 'Привет, мир'
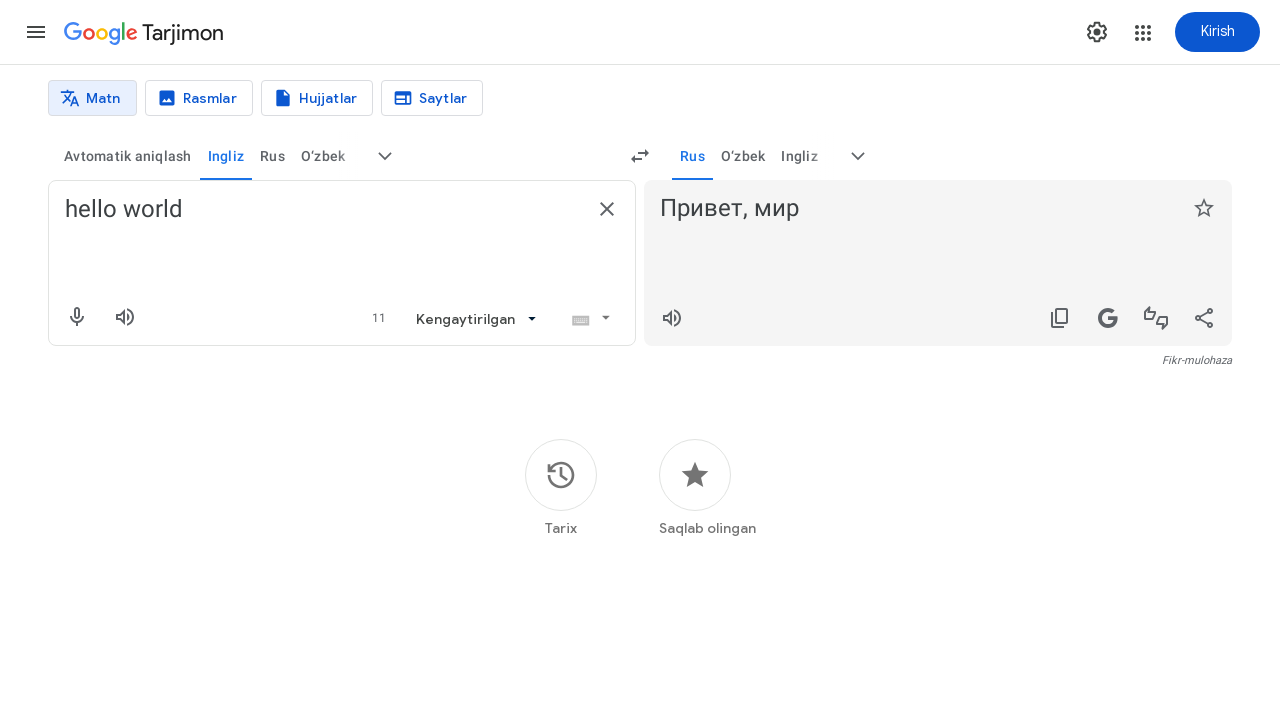

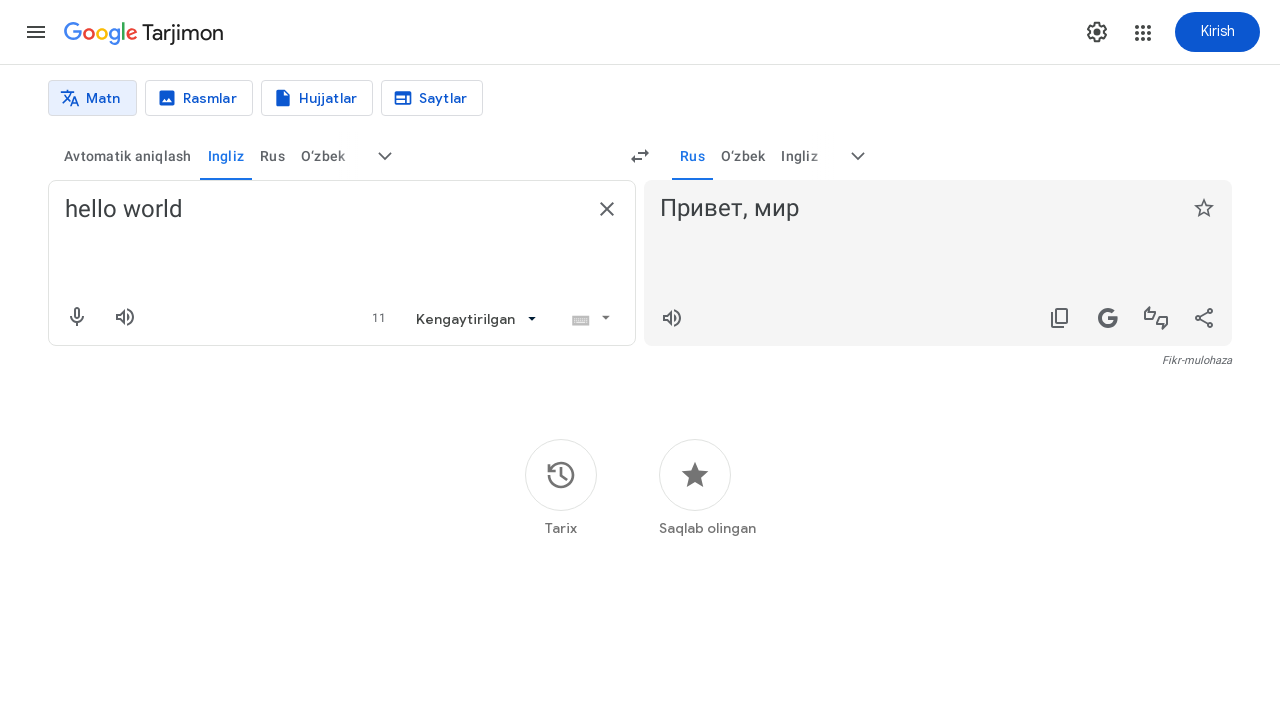